Tests dynamic autocomplete dropdown by typing a partial country name and selecting India from the suggestions

Starting URL: http://rahulshettyacademy.com/AutomationPractice/

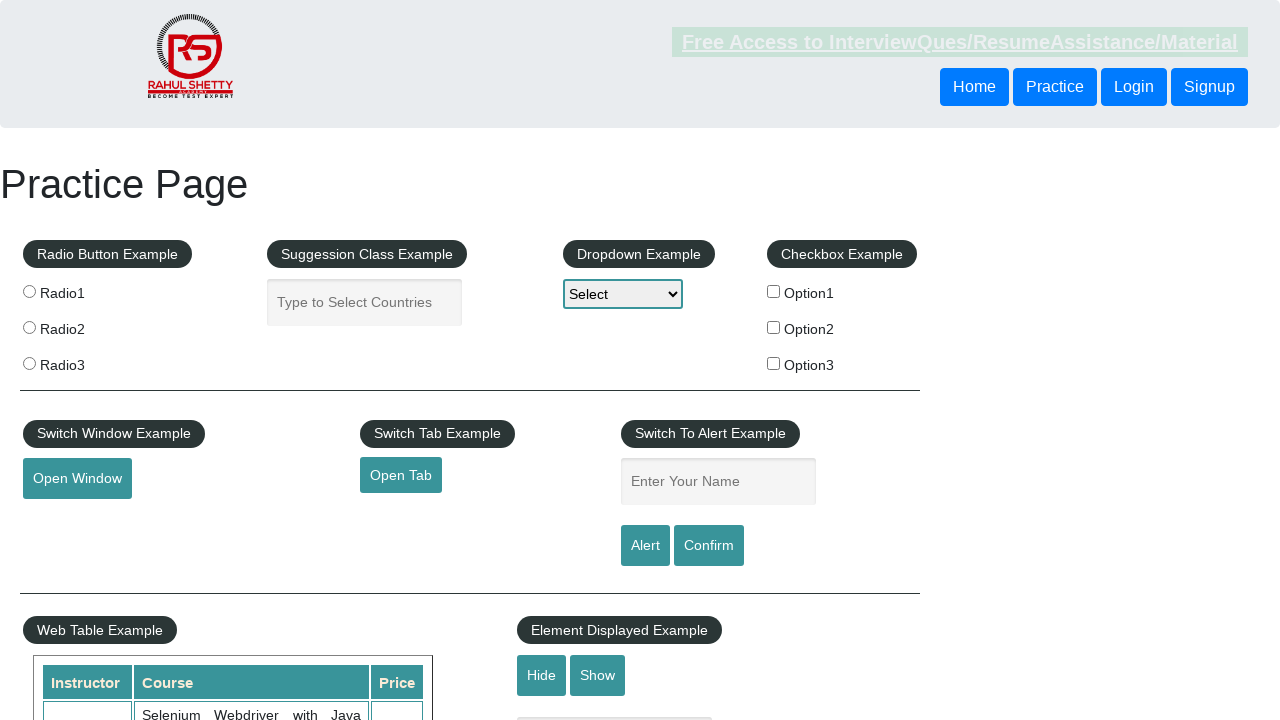

Filled autocomplete field with 'ind' to search for countries on #autocomplete
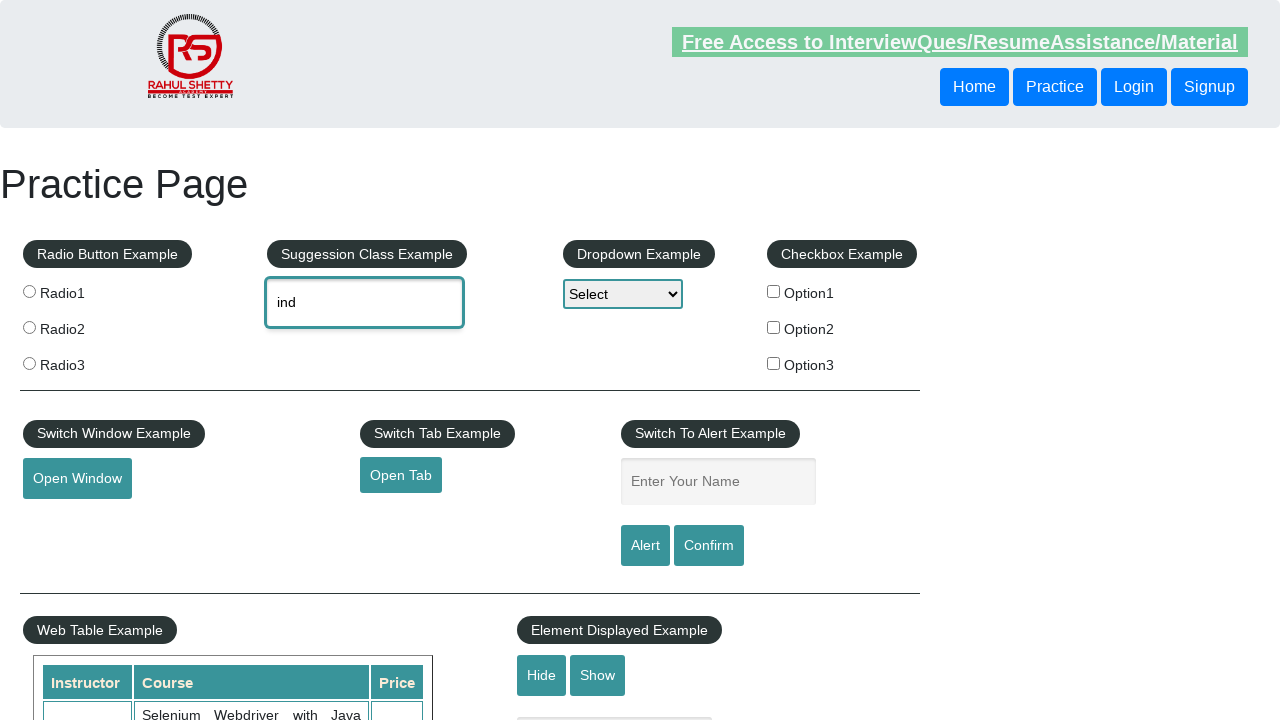

Waited for dropdown suggestions to appear
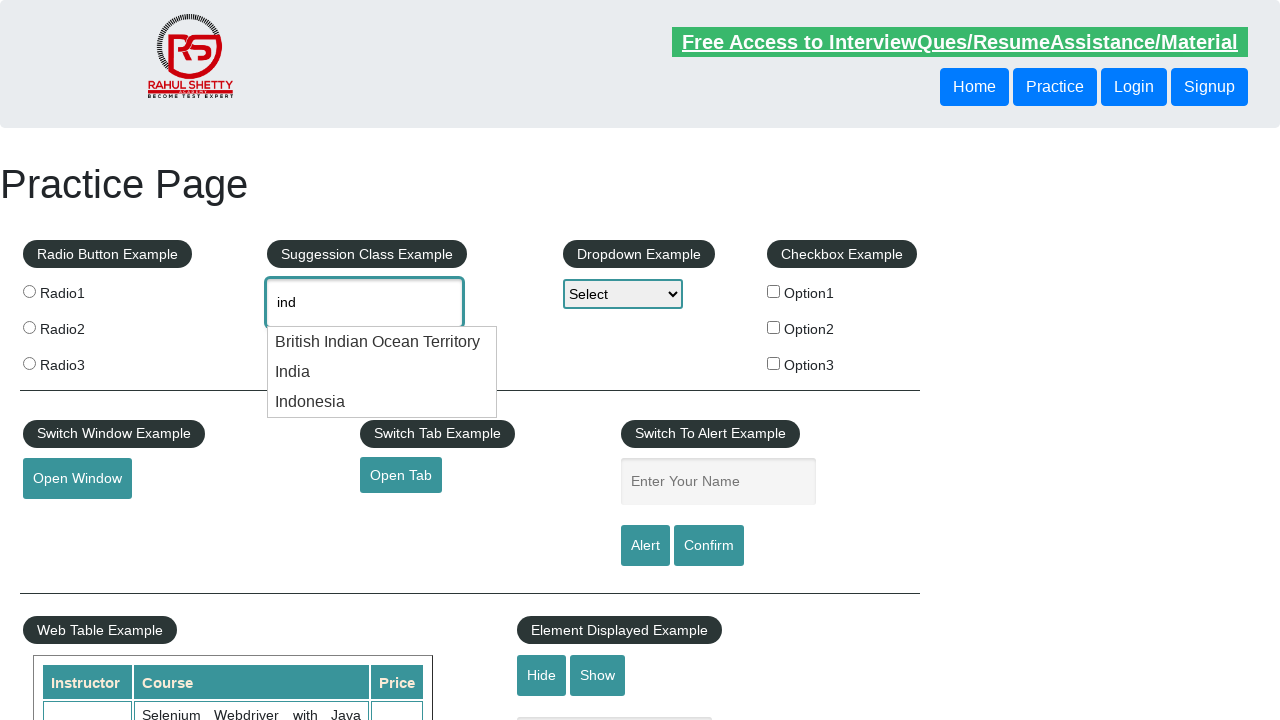

Found and clicked 'India' from the dropdown suggestions at (382, 372) on .ui-menu-item div >> nth=1
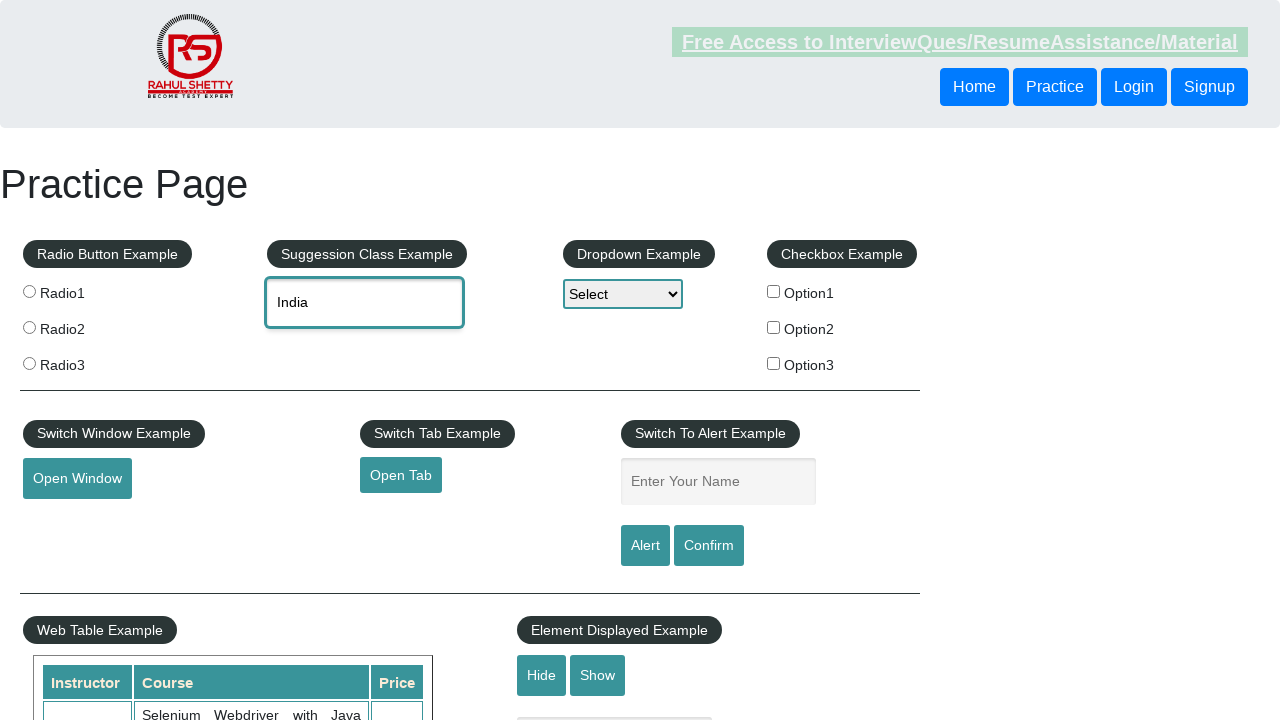

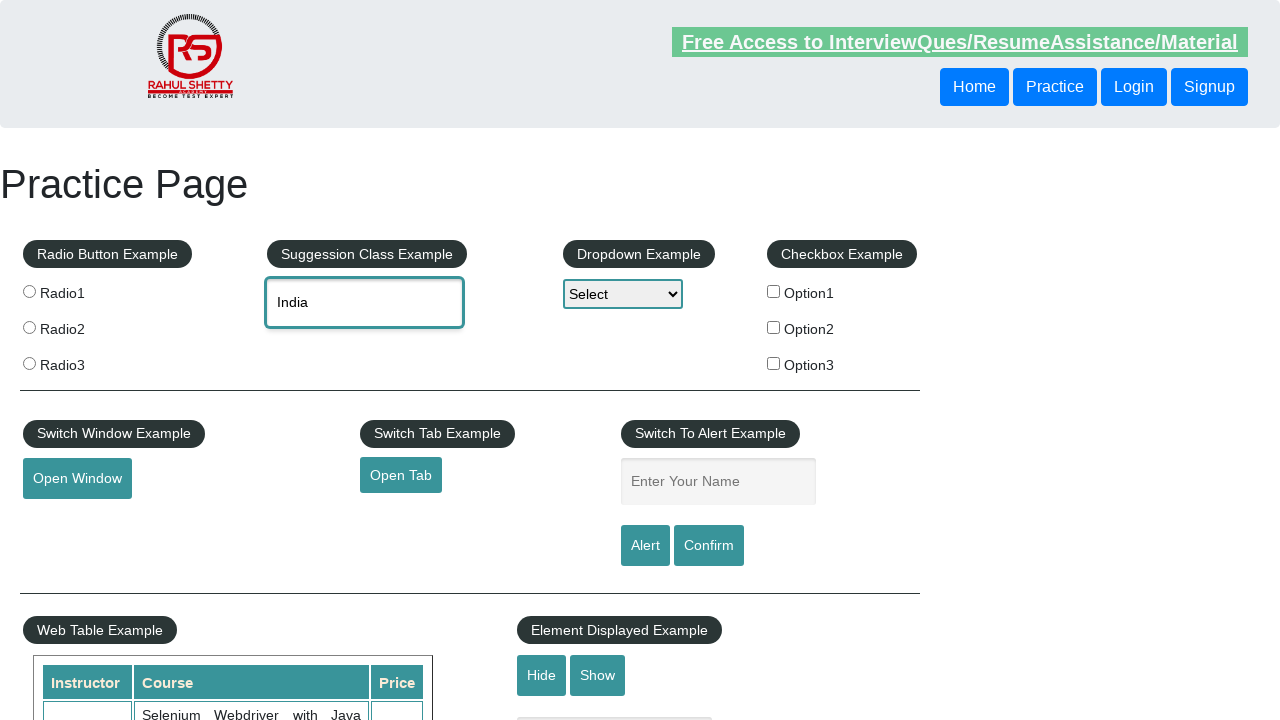